Tests browser window switching functionality by navigating to a multiple windows demo page, clicking a link that opens a new window, switching to the child window, verifying content, then switching back to the parent window.

Starting URL: https://the-internet.herokuapp.com/

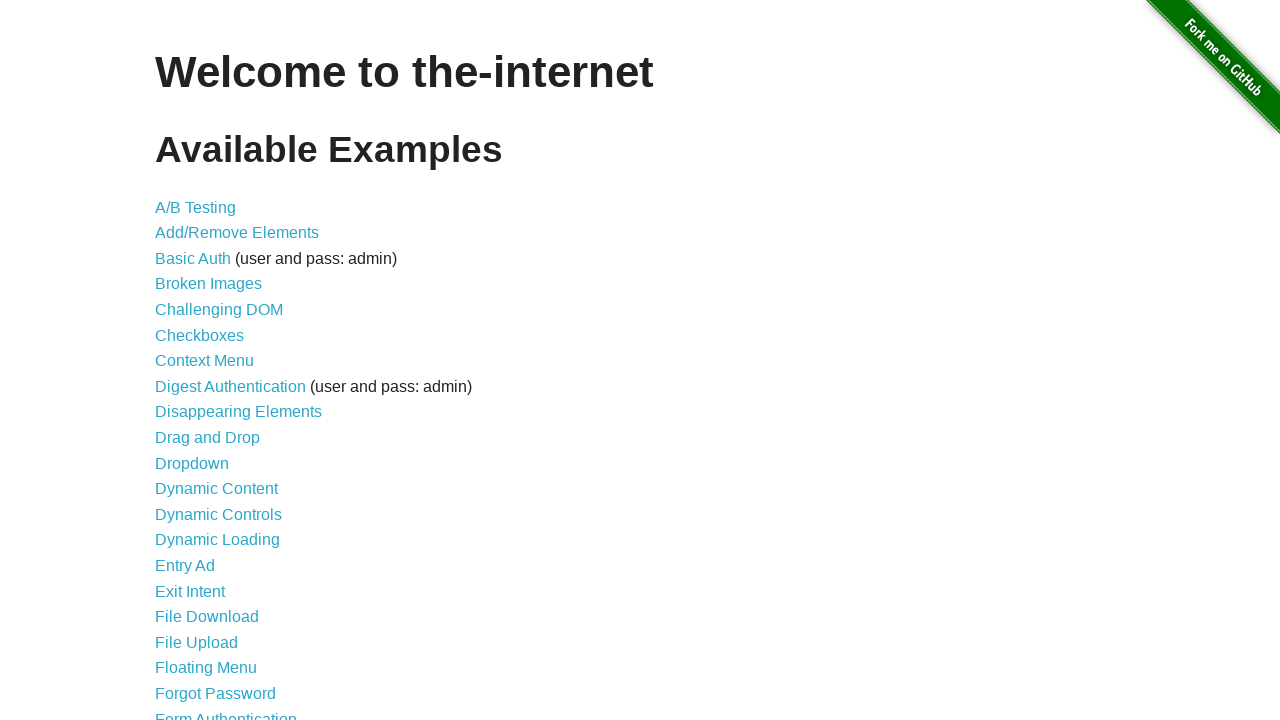

Navigated to the-internet.herokuapp.com homepage
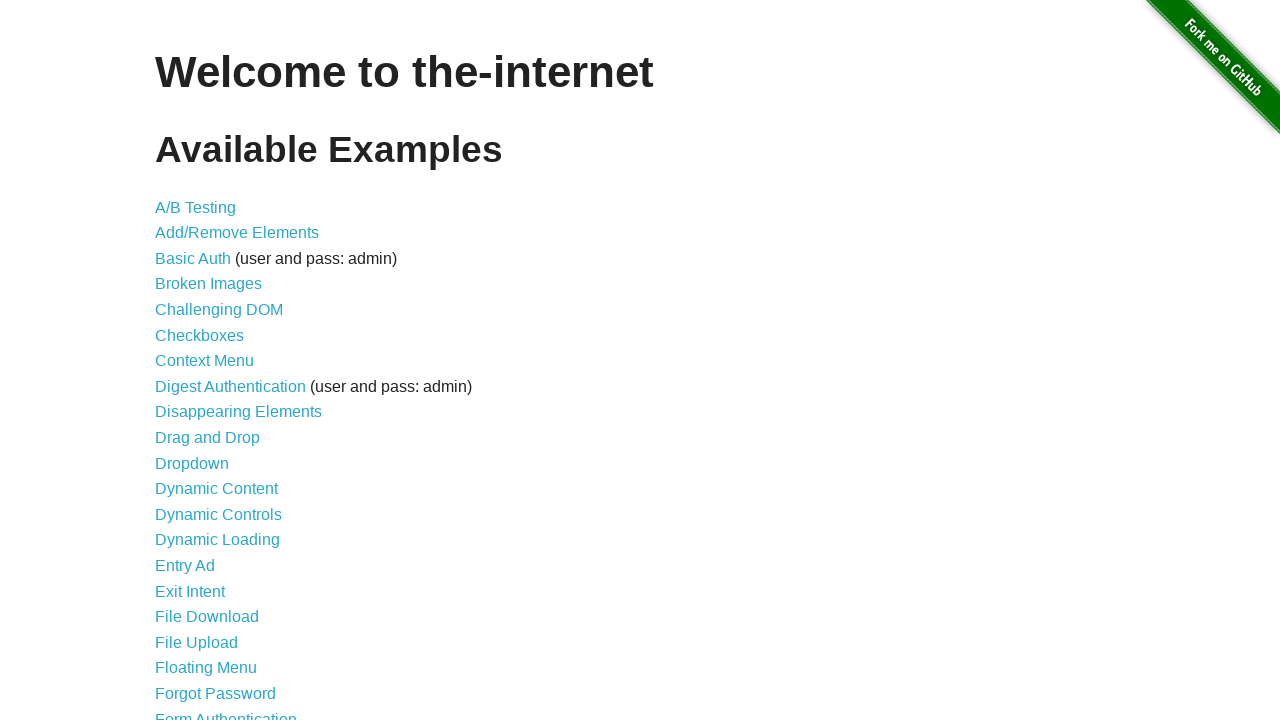

Clicked on 'Multiple Windows' link at (218, 369) on text=Multiple Windows
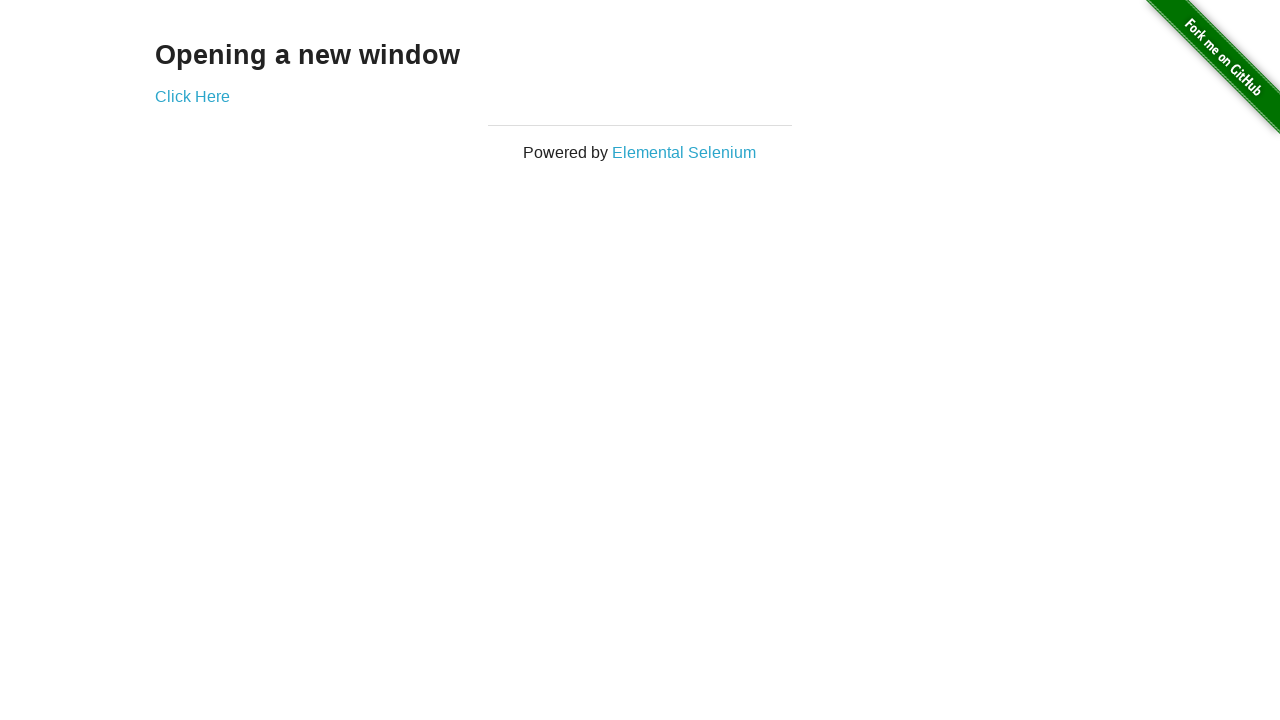

Clicked 'Click Here' link to open new window at (192, 96) on text=Click Here
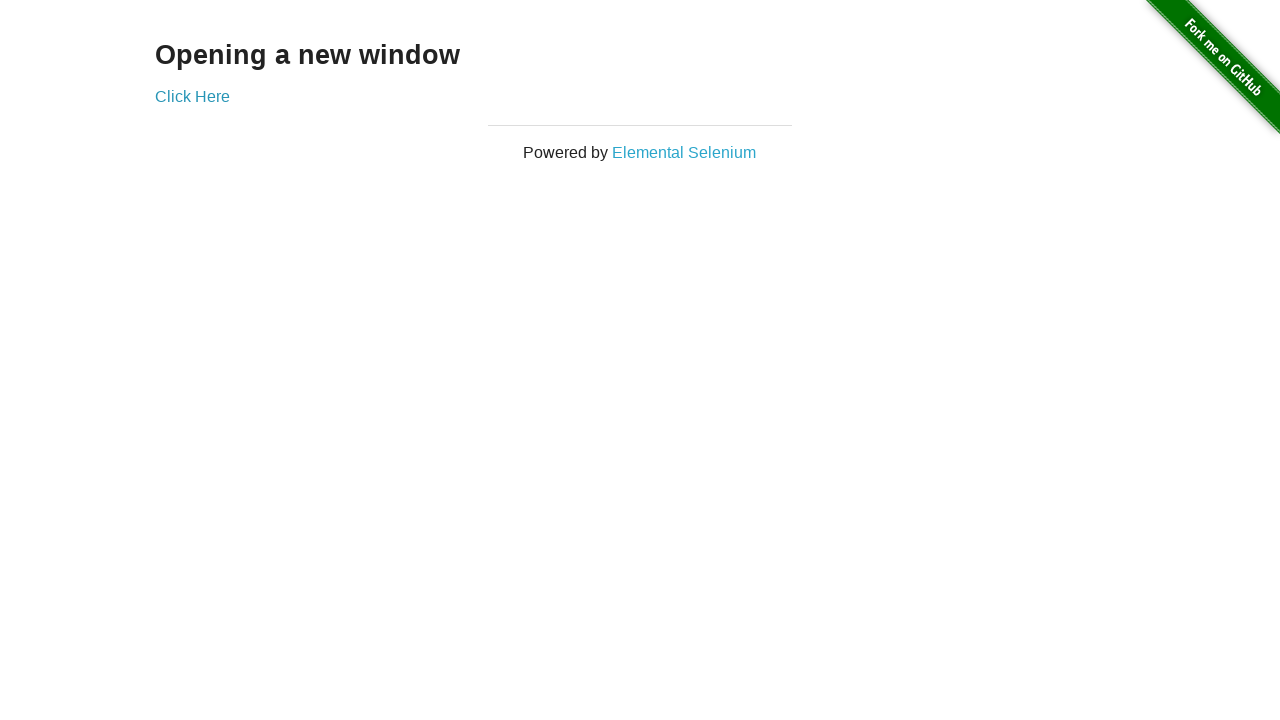

Captured new child window/page object
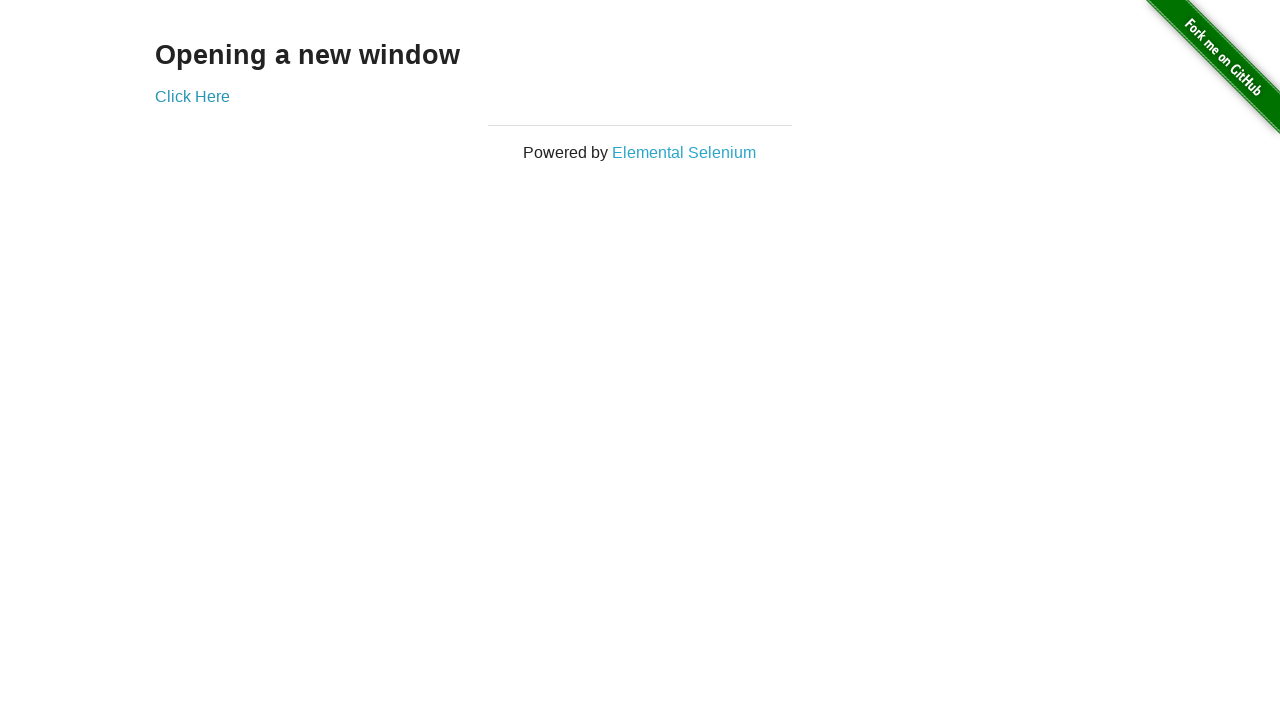

Child window loaded and h3 heading is visible
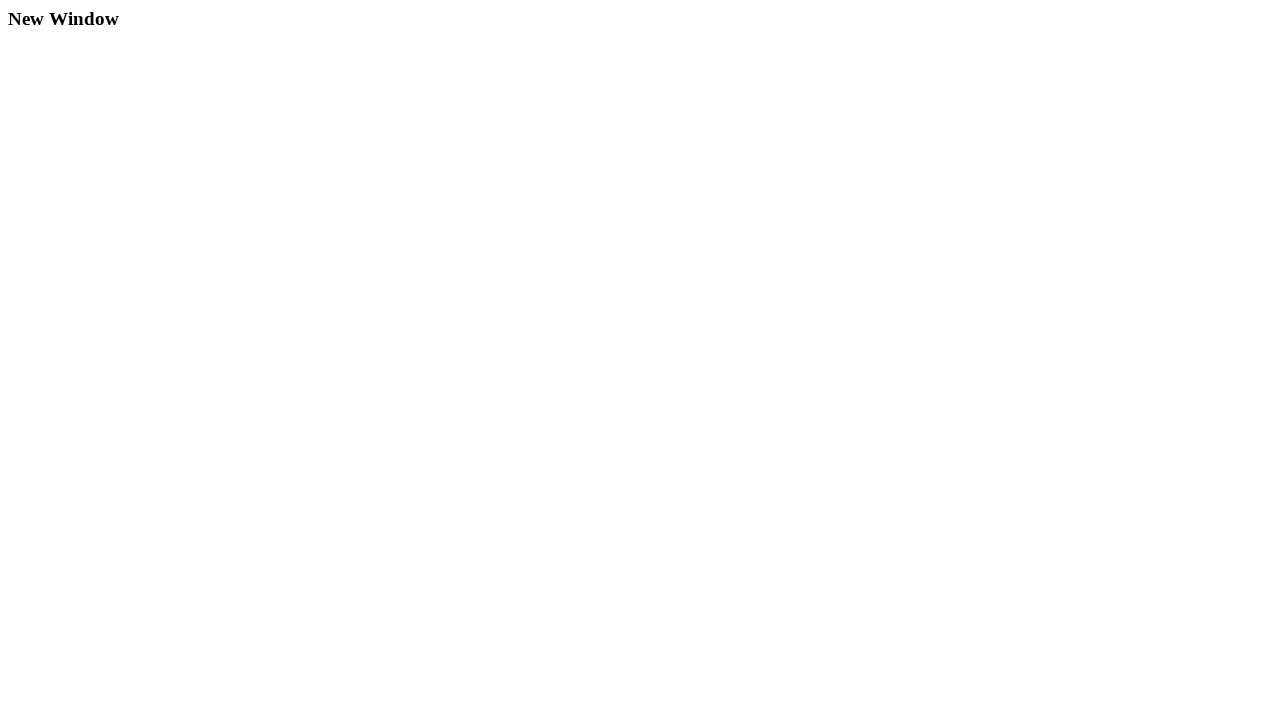

Retrieved child window heading text: 'New Window'
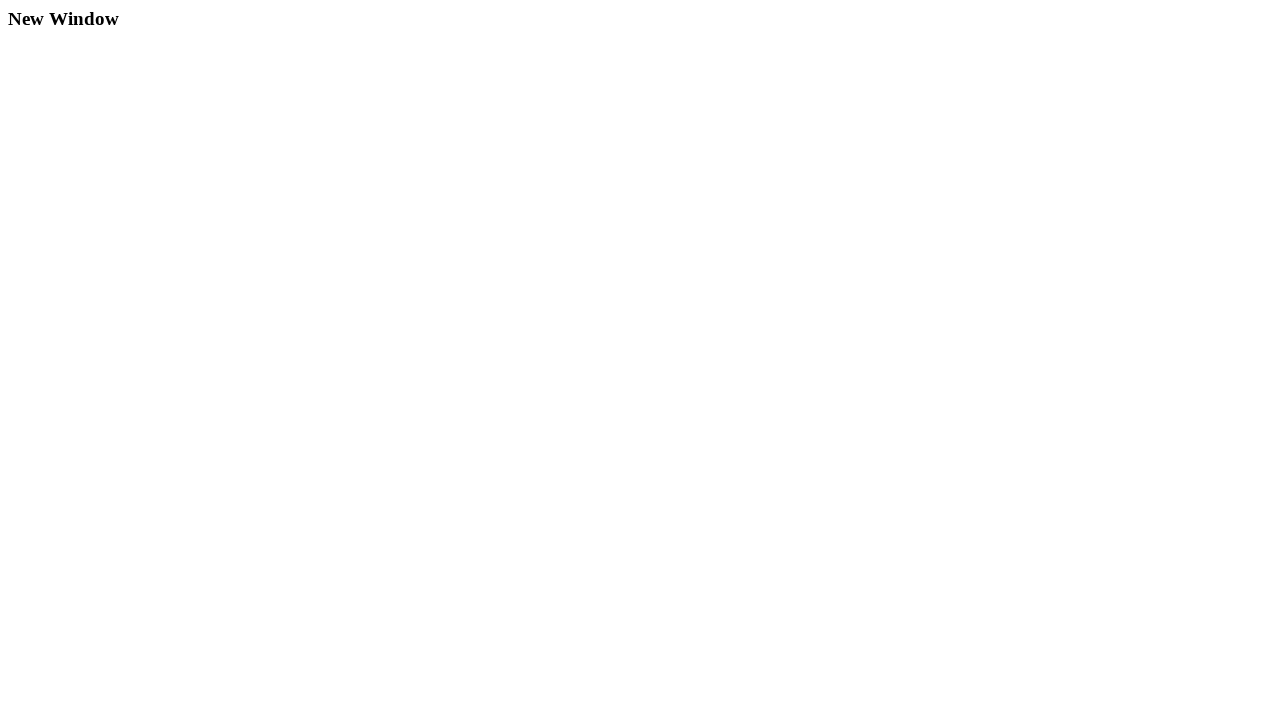

Switched back to parent window
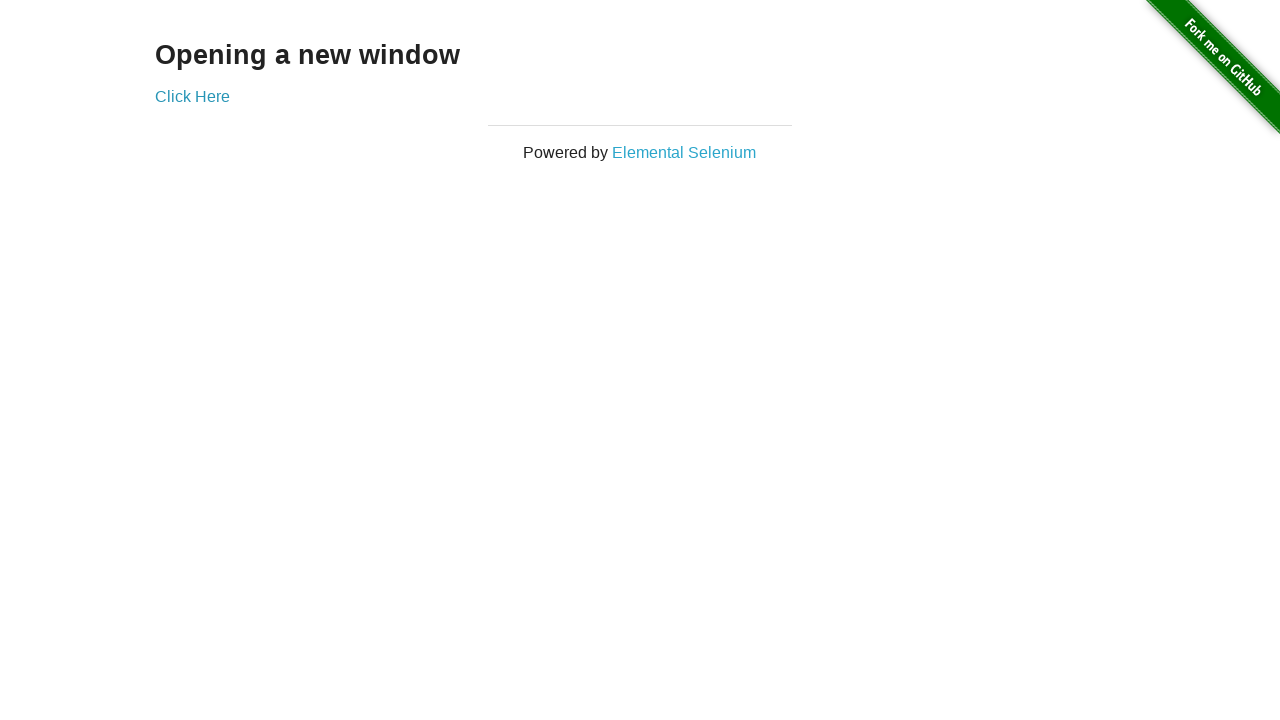

Retrieved parent window heading text: 'Opening a new window'
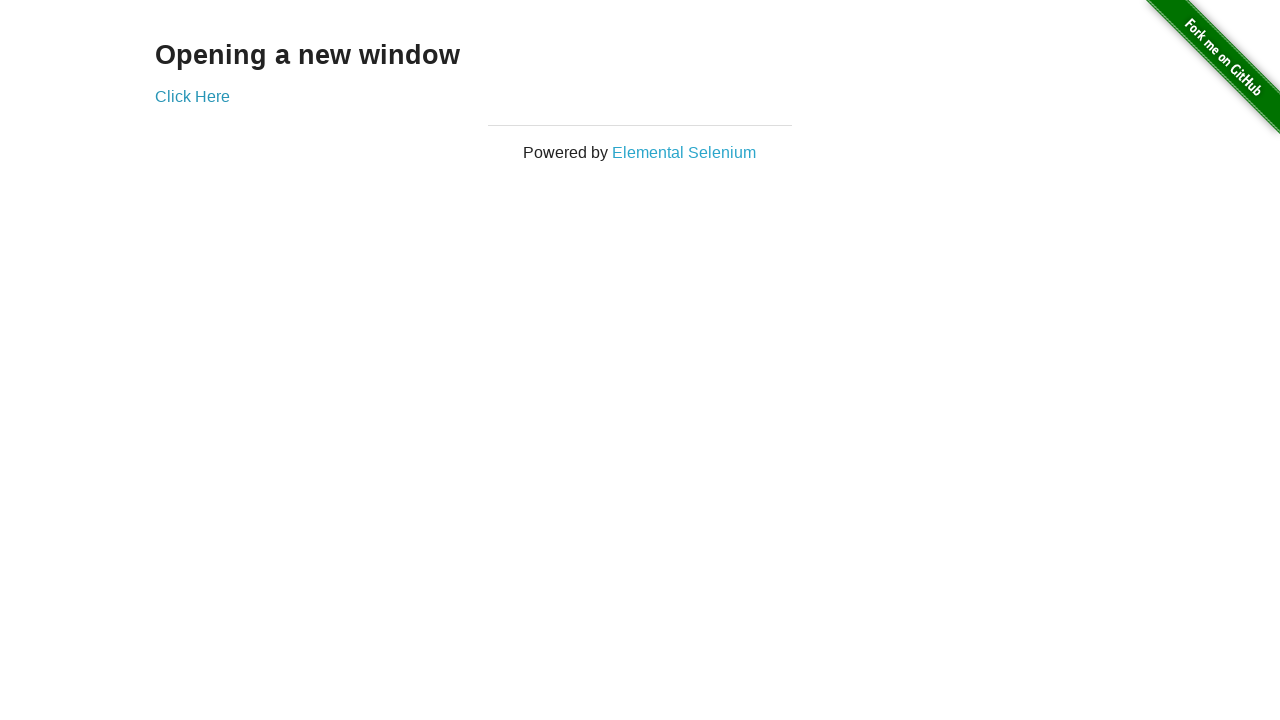

Closed the child window
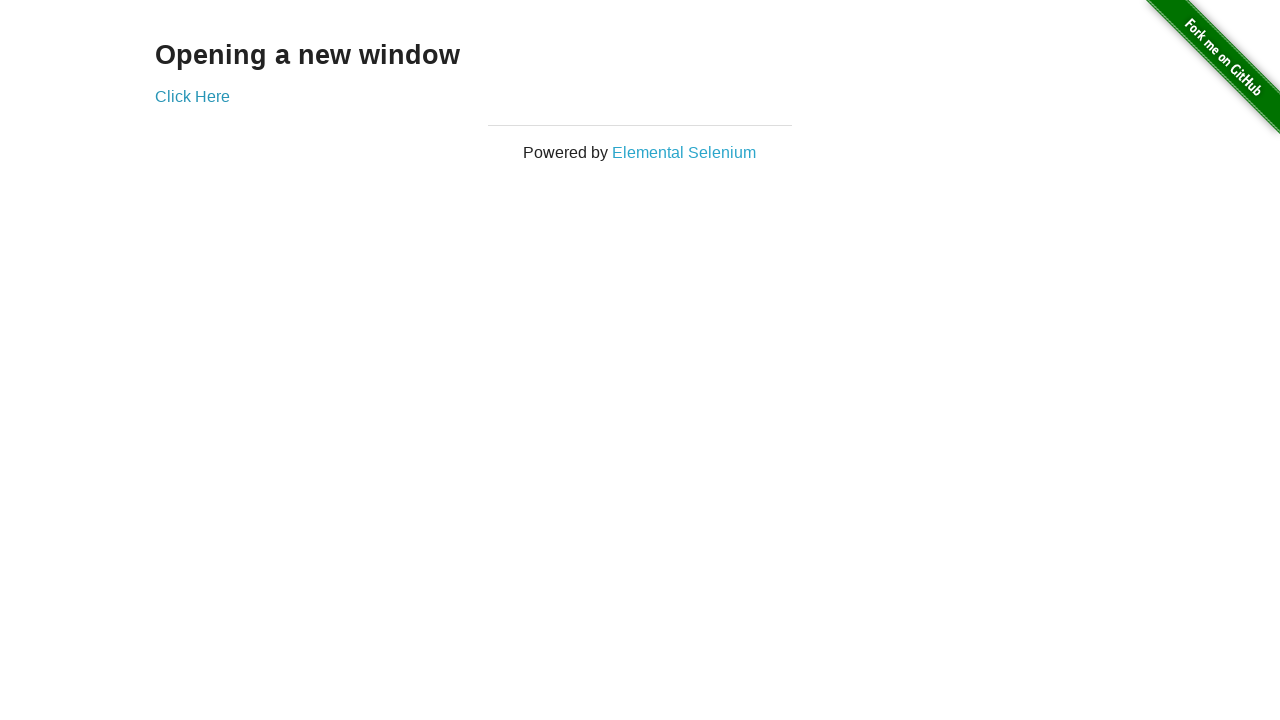

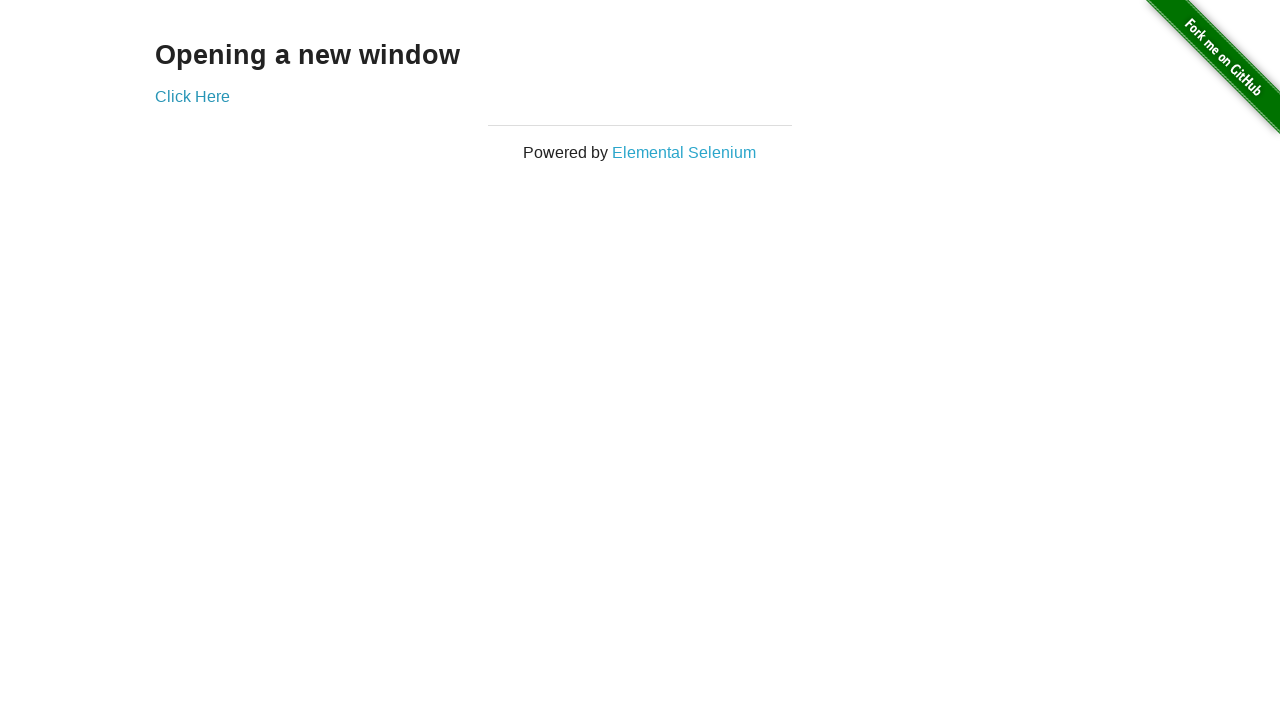